Clicks on the "comments" link and verifies the page title contains "New Comments"

Starting URL: https://news.ycombinator.com

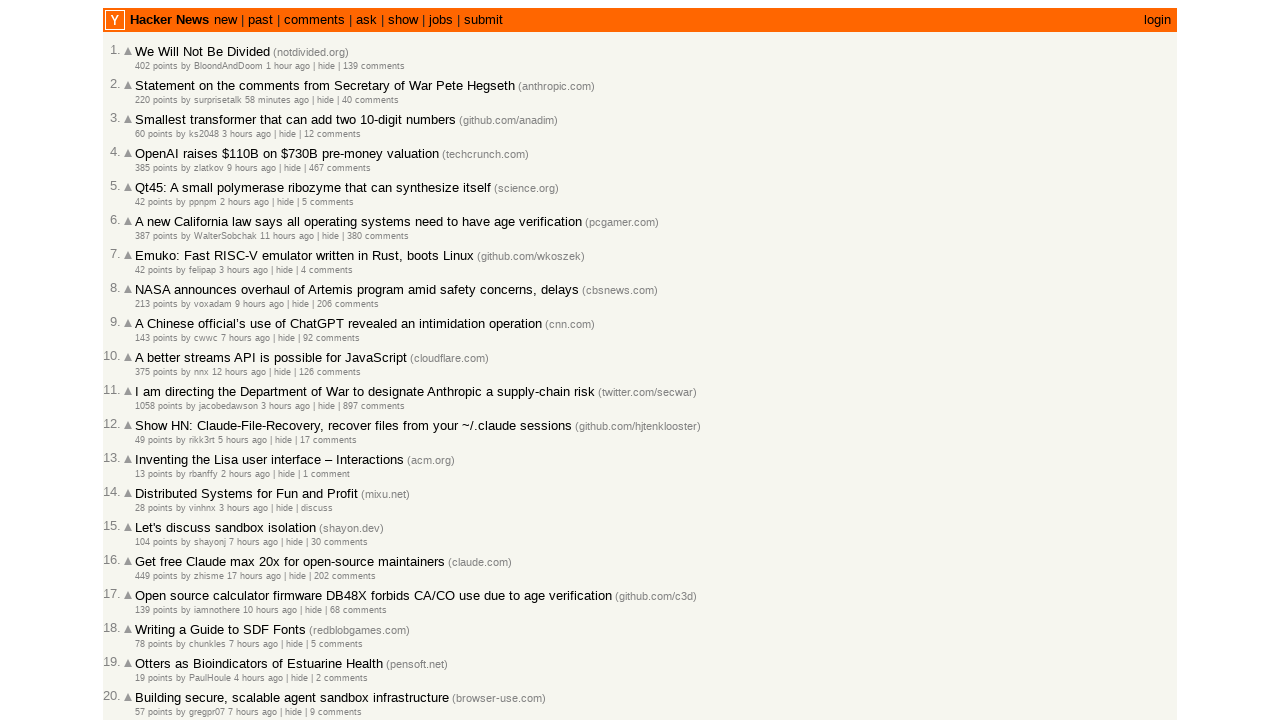

Clicked on the 'comments' link at (314, 20) on a:has-text('comments')
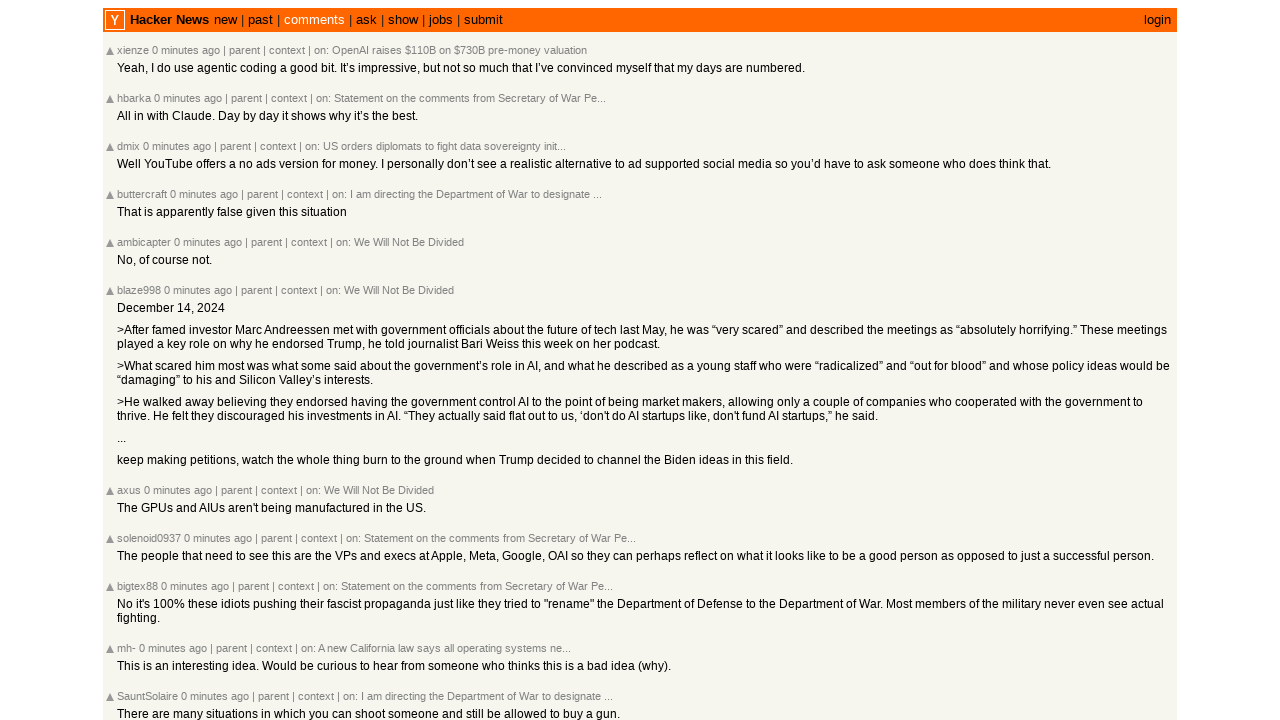

Waited for page to load (domcontentloaded)
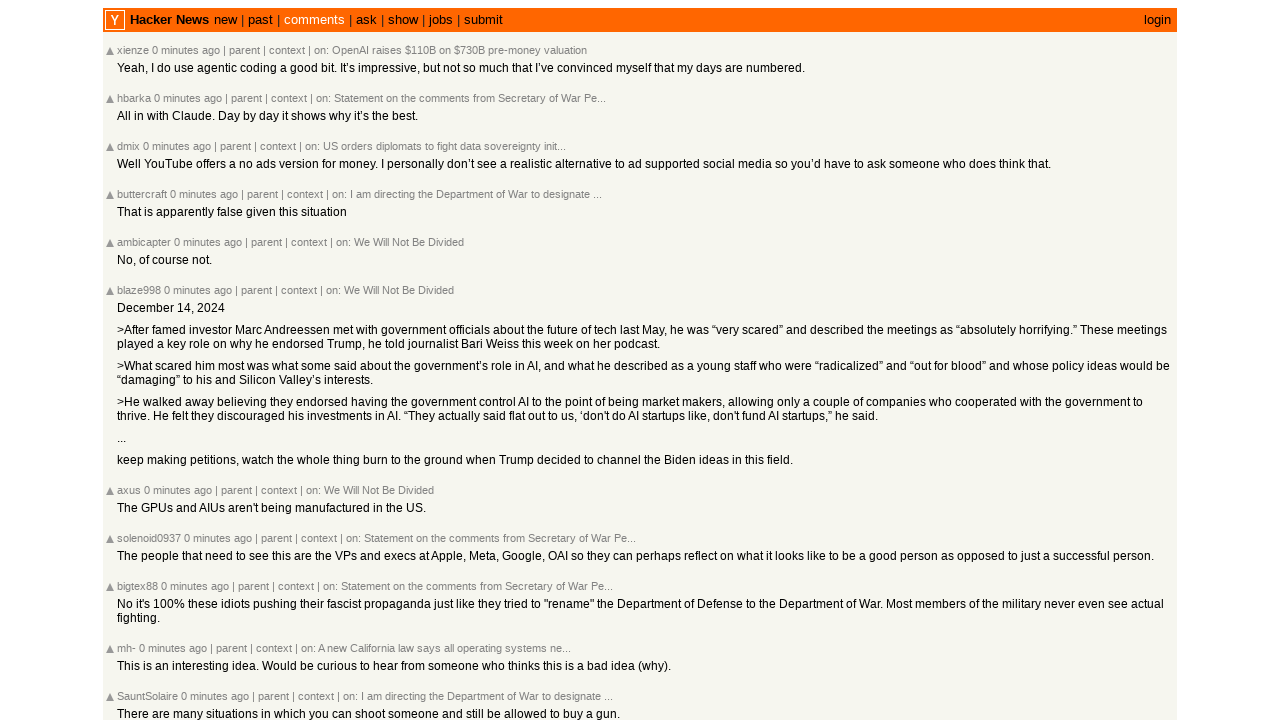

Verified page title contains 'New Comments'
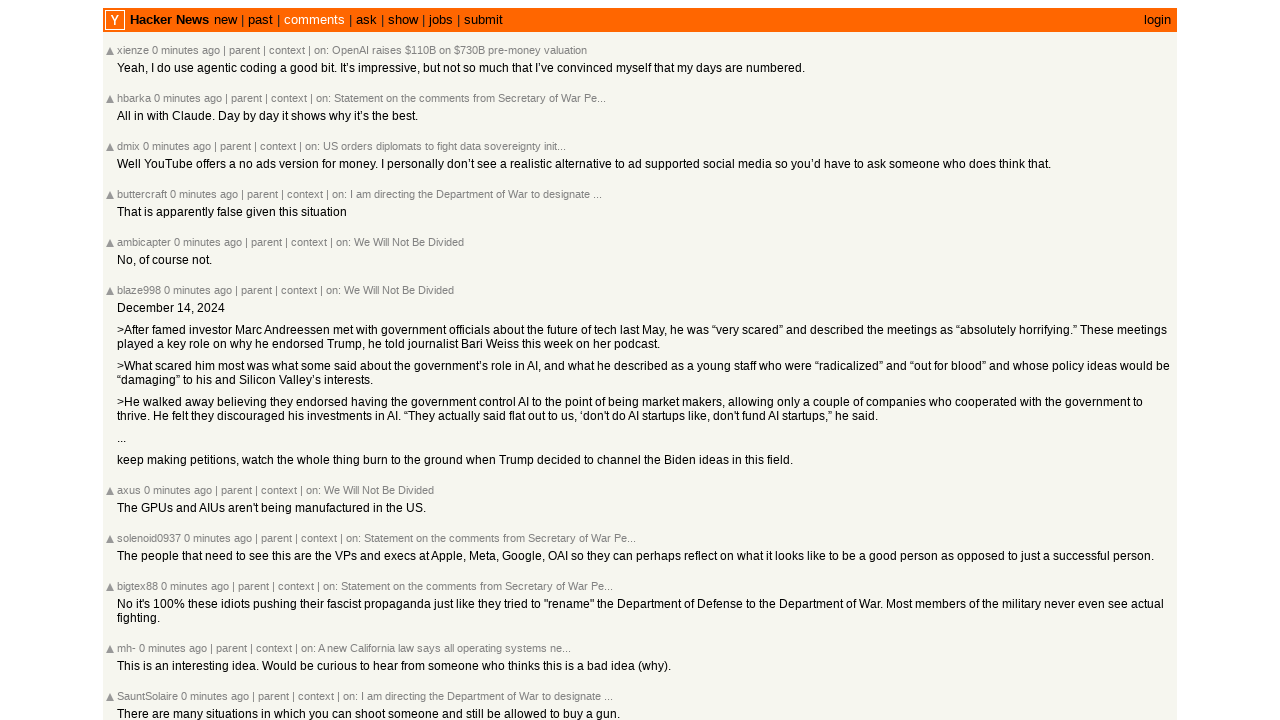

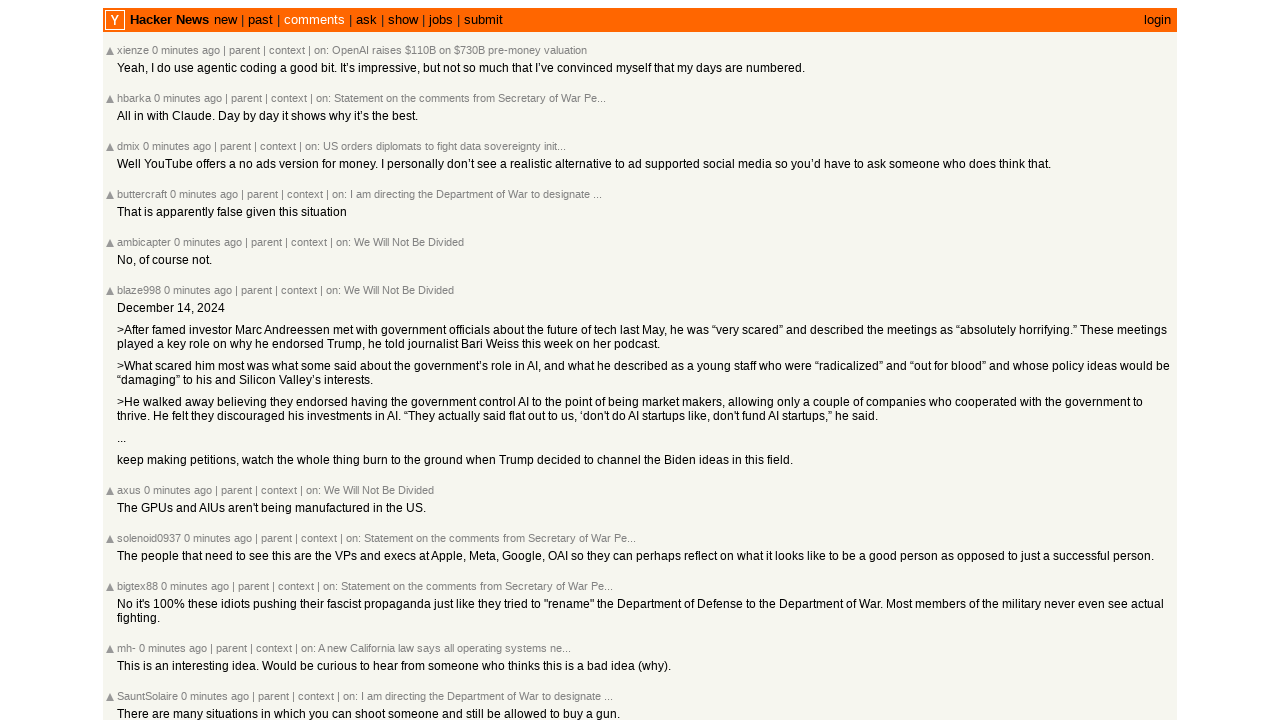